Tests dynamic dropdown functionality for flight booking by selecting origin and destination cities

Starting URL: https://rahulshettyacademy.com/dropdownsPractise/

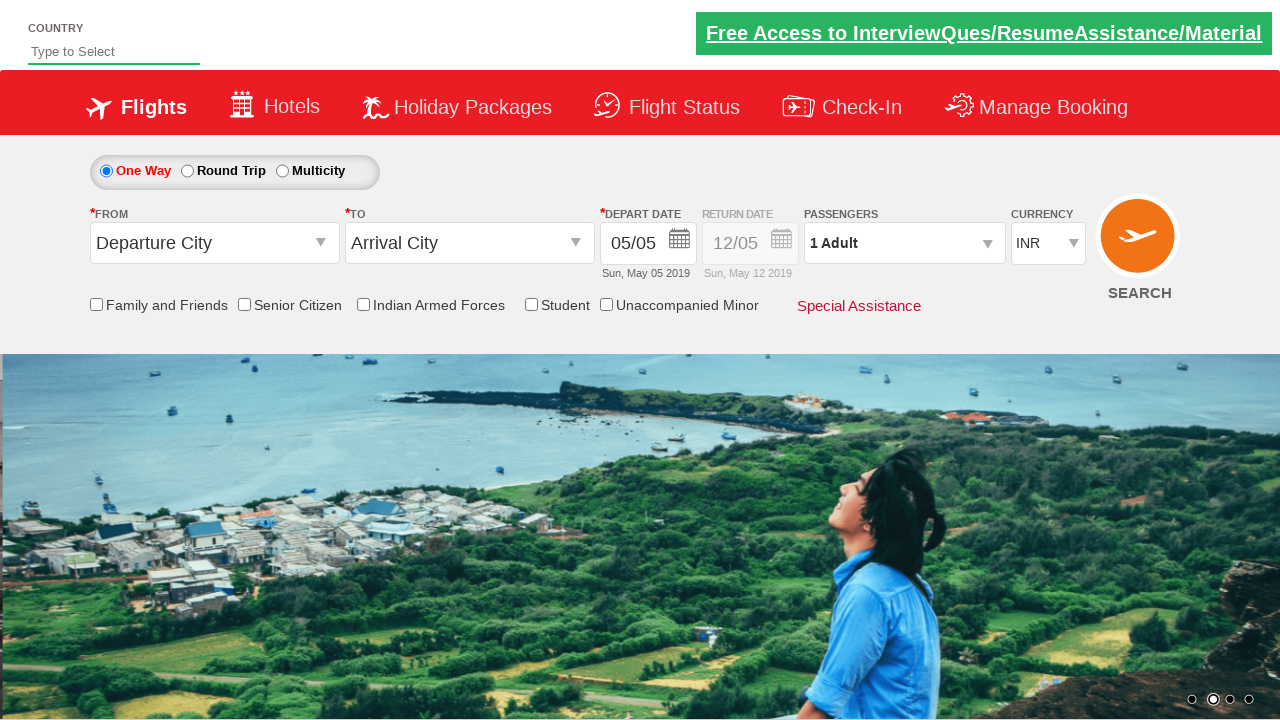

Clicked on origin station dropdown at (214, 243) on #ctl00_mainContent_ddl_originStation1_CTXT
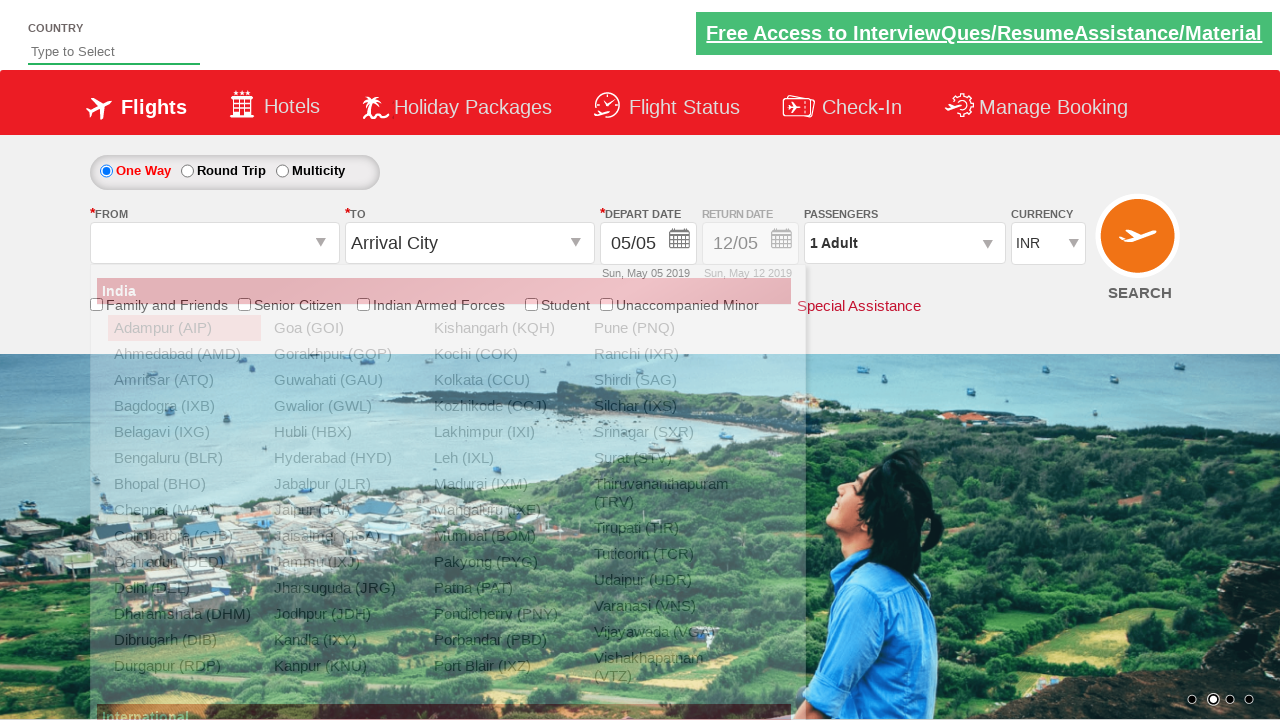

Selected Bangalore (BLR) as origin city at (184, 458) on a[value='BLR']
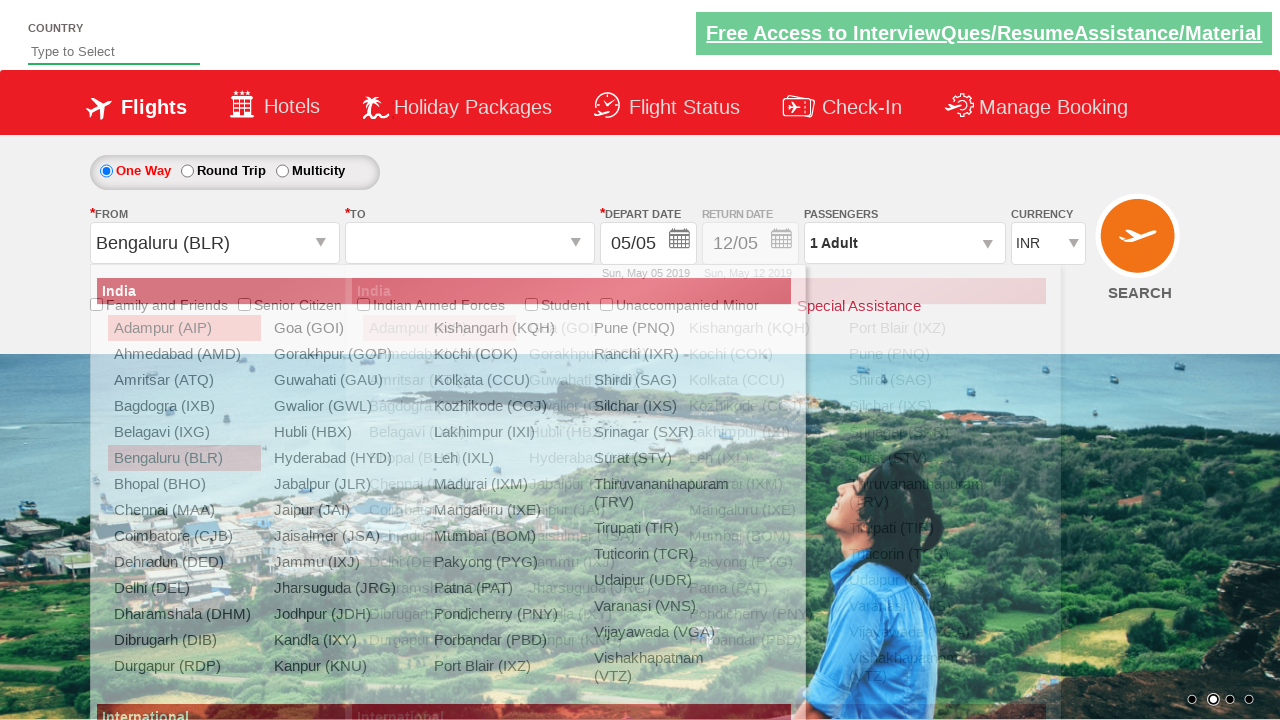

Waited for destination dropdown to be ready
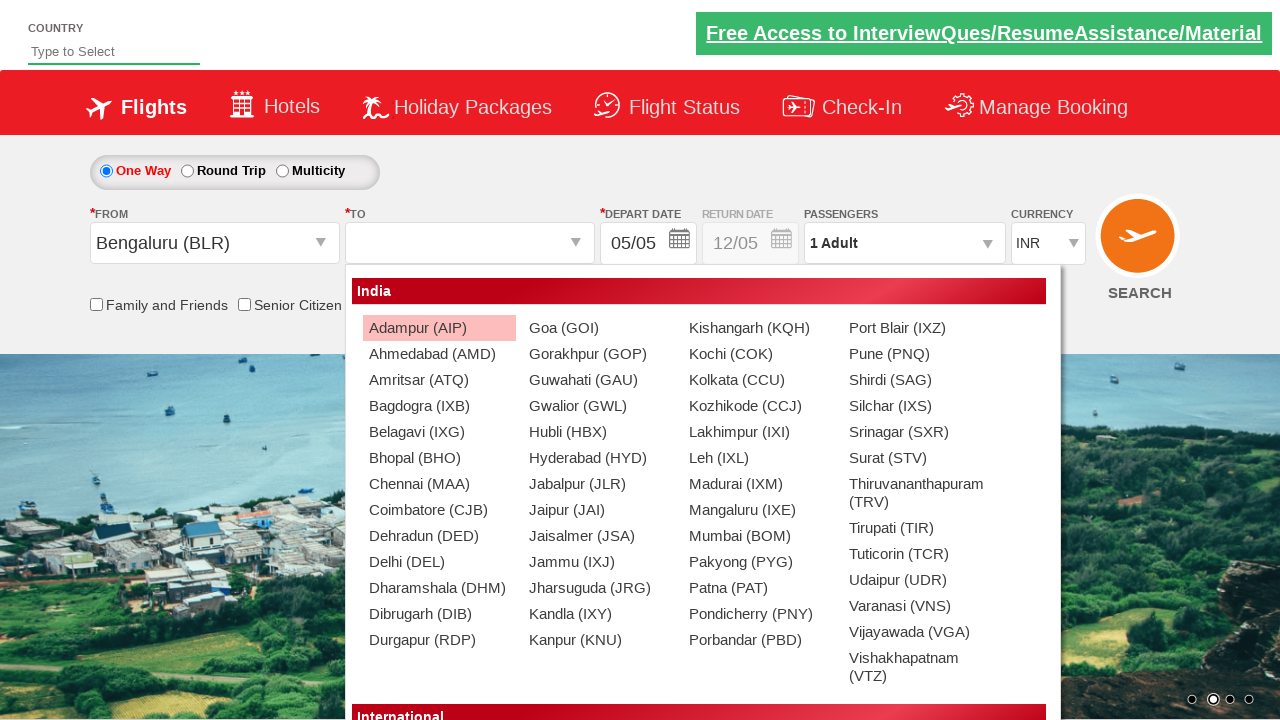

Selected Chennai (MAA) as destination city at (439, 484) on div#glsctl00_mainContent_ddl_destinationStation1_CTNR a[value='MAA']
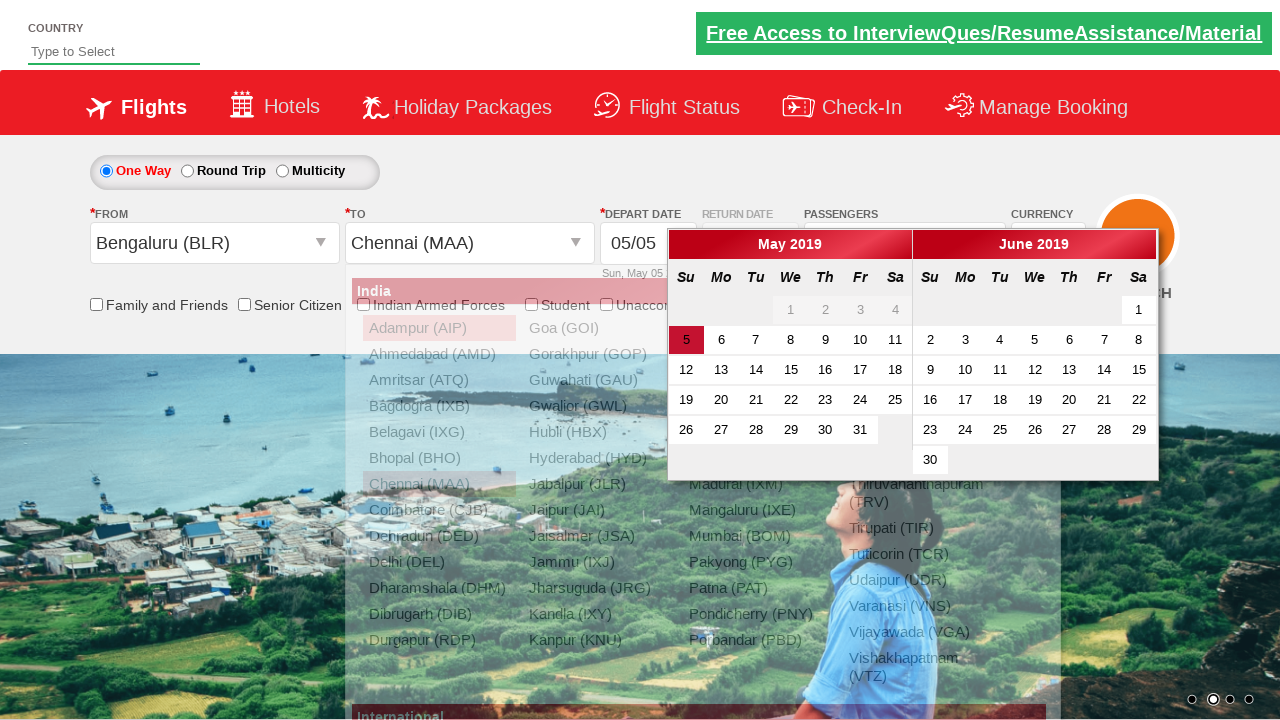

Verified selected destination:  Chennai (MAA)
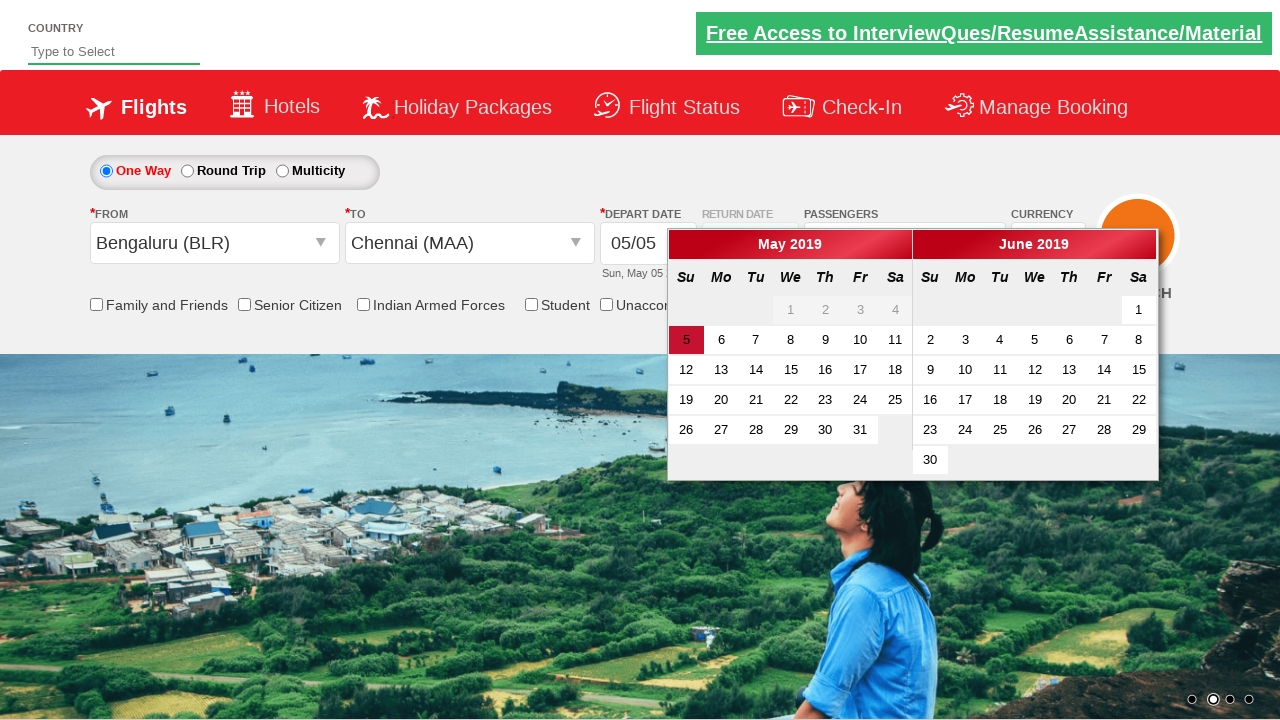

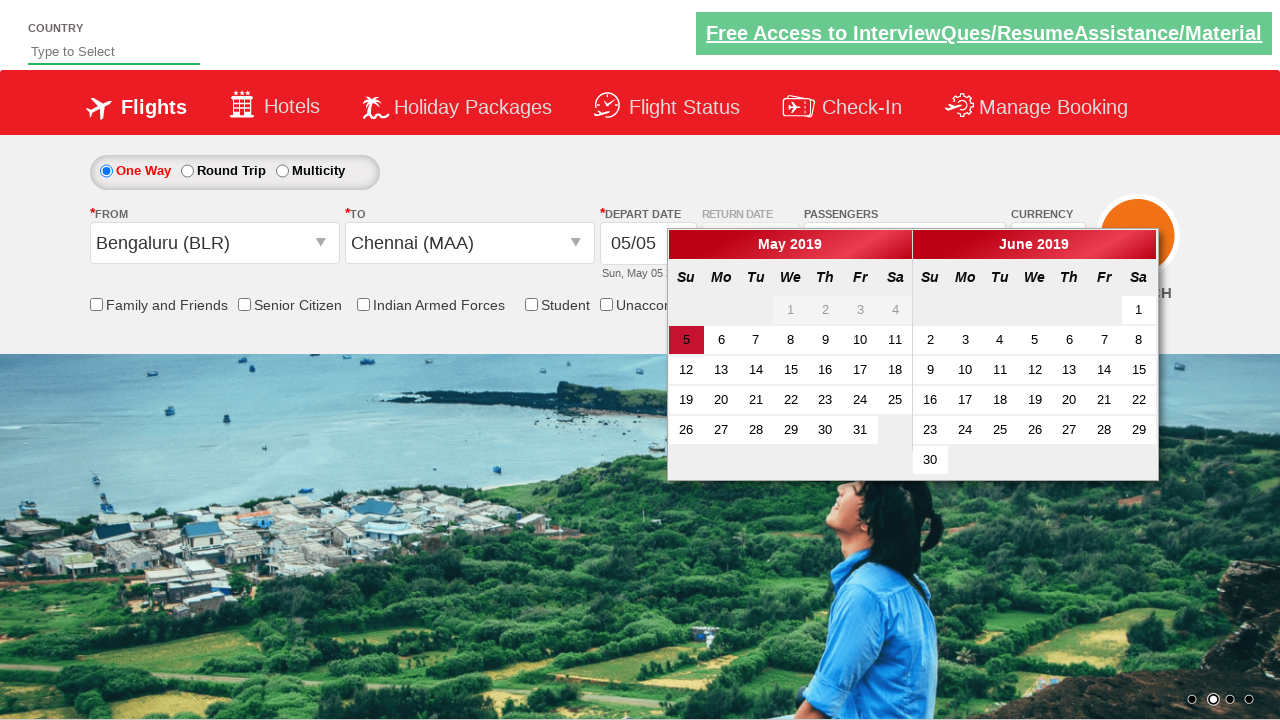